Tests monitor category filter by clicking the monitor category link and verifying that exactly 2 monitor products are displayed

Starting URL: https://demoblaze.com/index.html

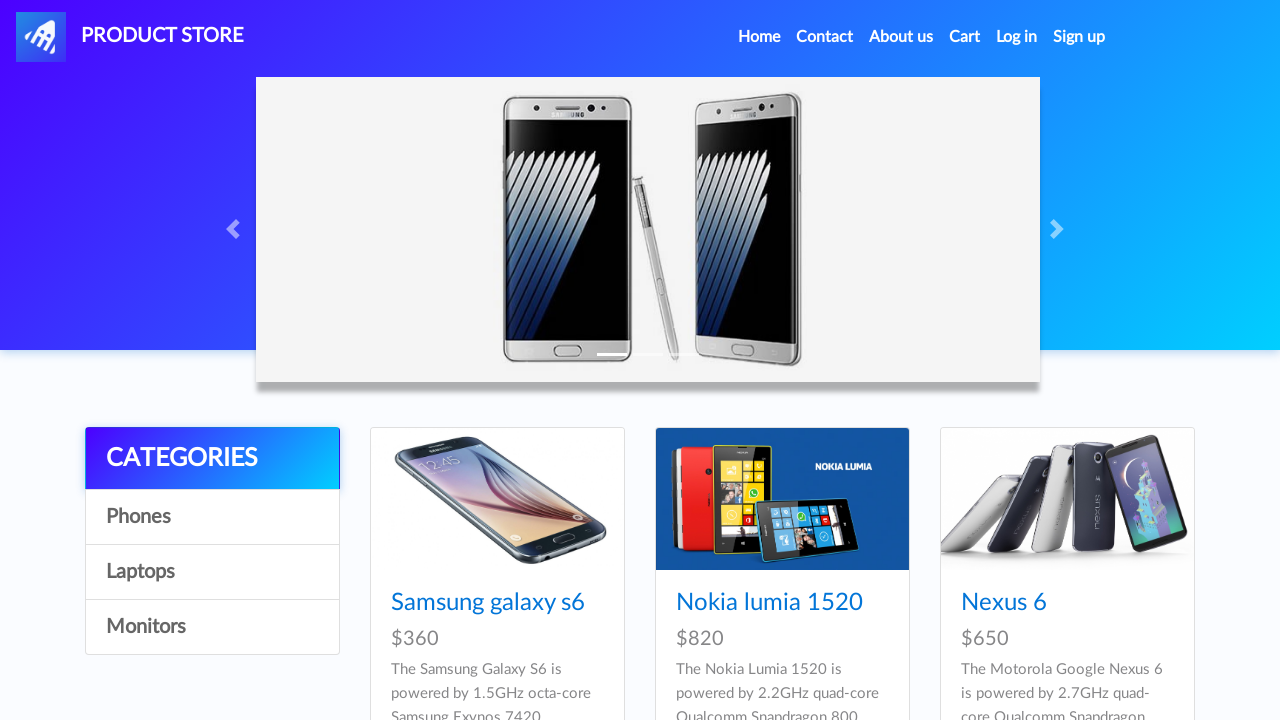

Navigated to DemoBlaze home page
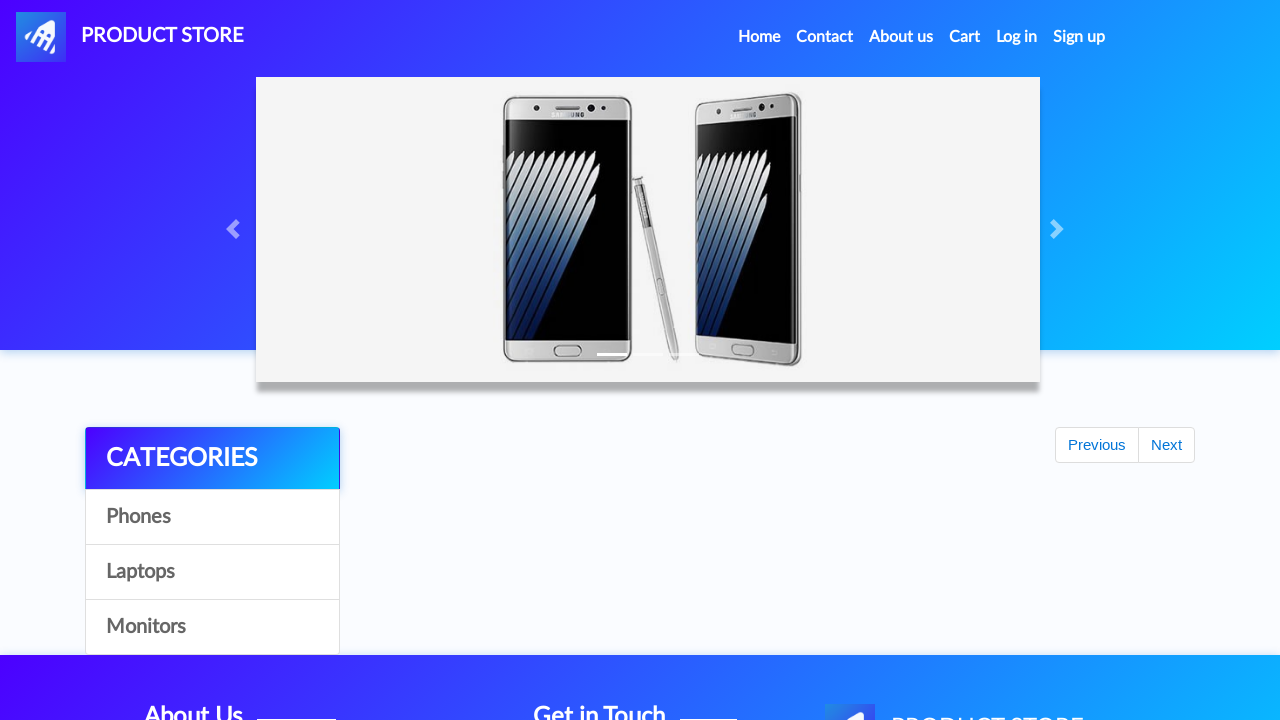

Clicked on monitor category filter at (212, 627) on [onclick="byCat('monitor')"]
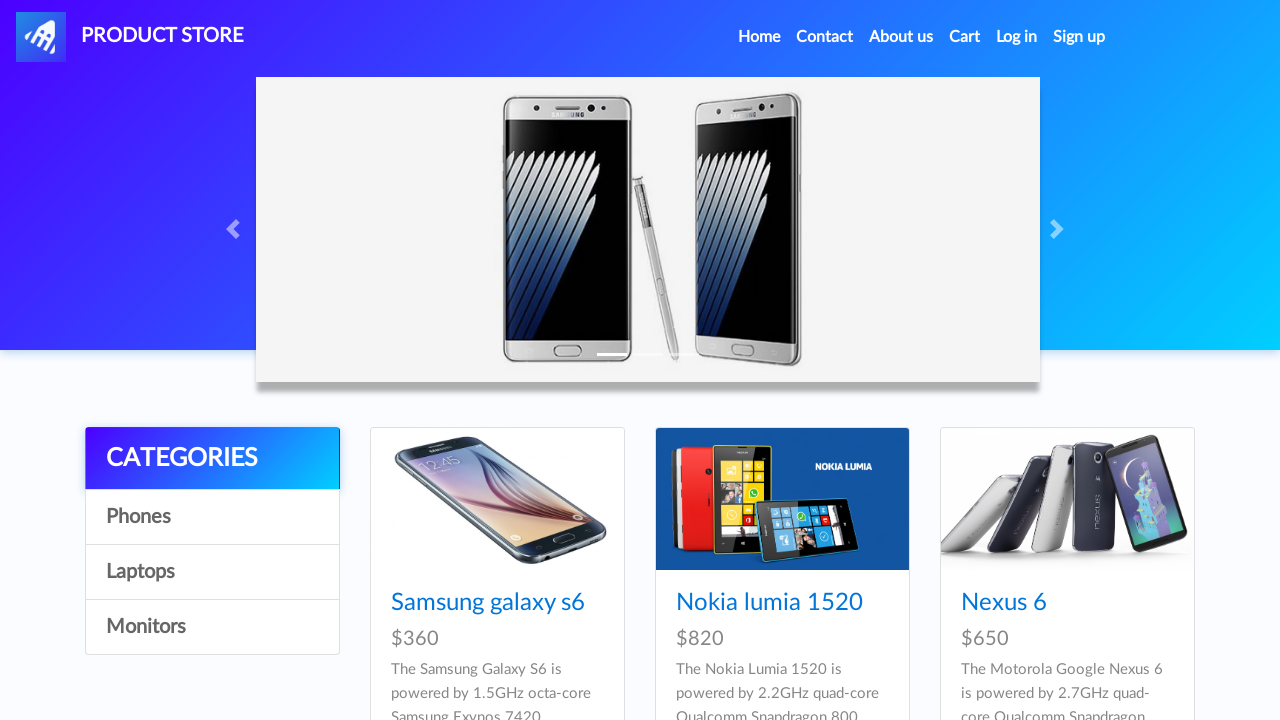

Waited 2 seconds for monitor products to load
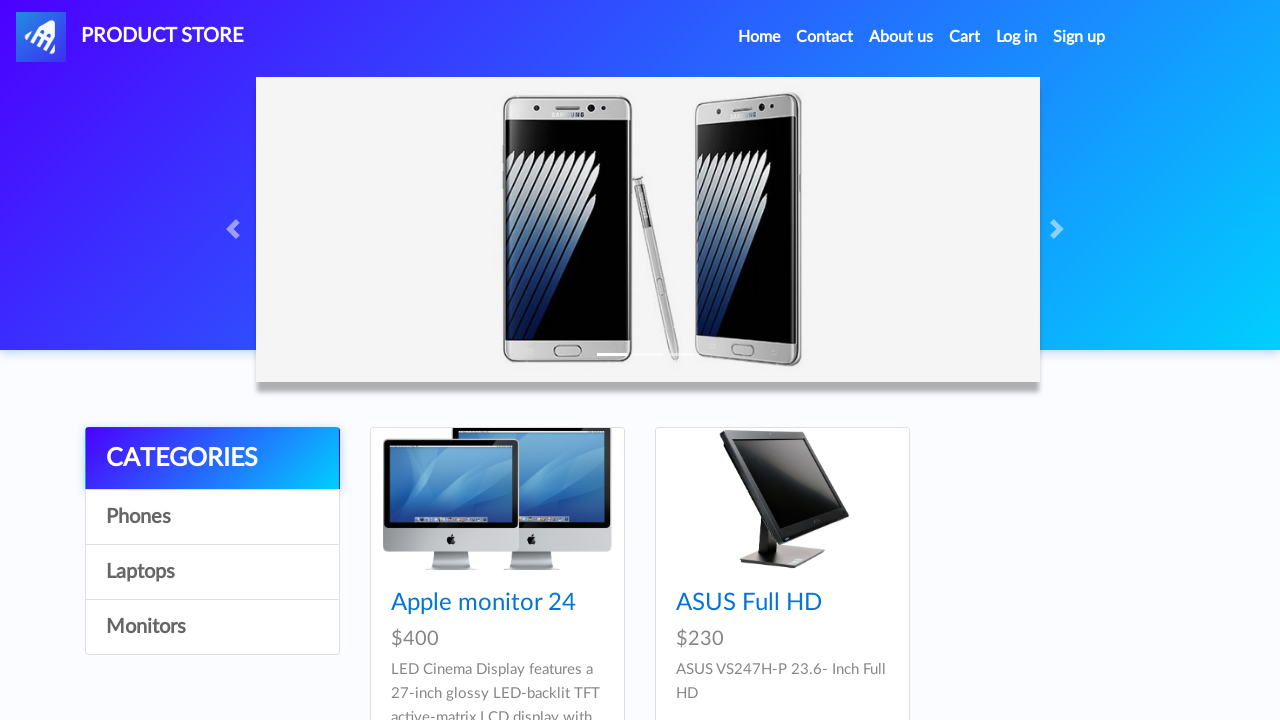

Located all monitor product cards
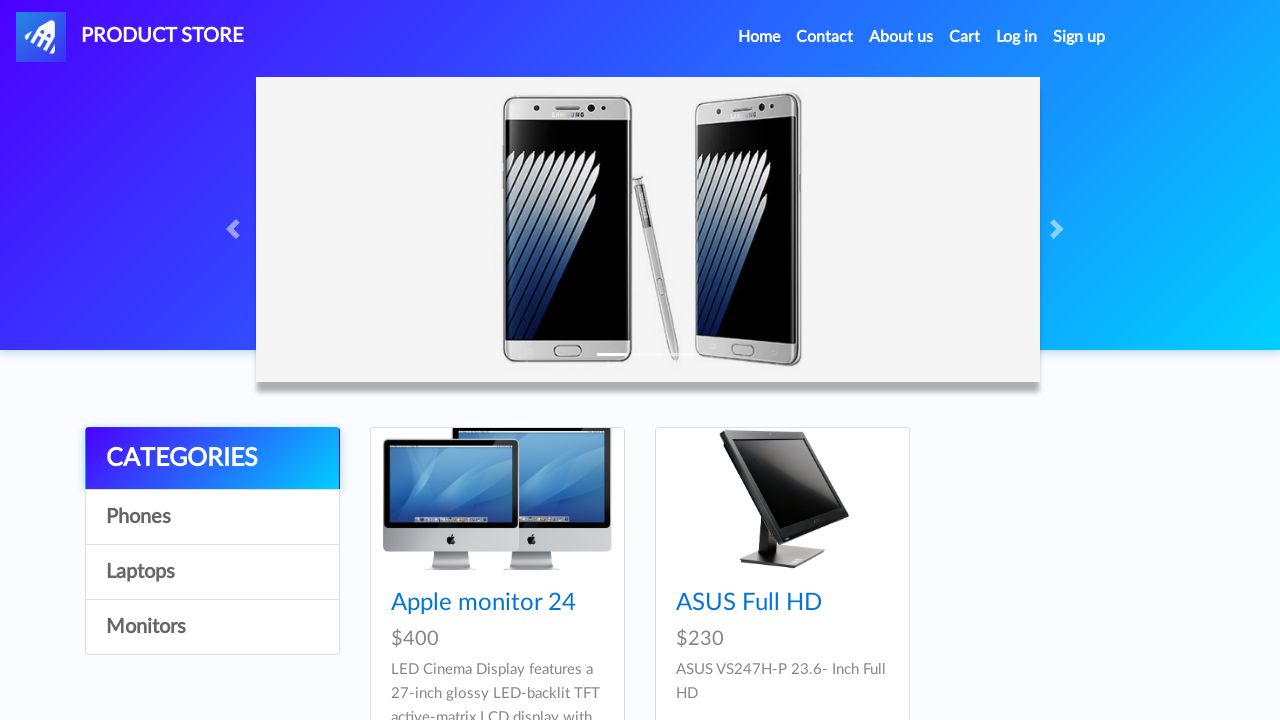

Verified exactly 2 monitor products are displayed
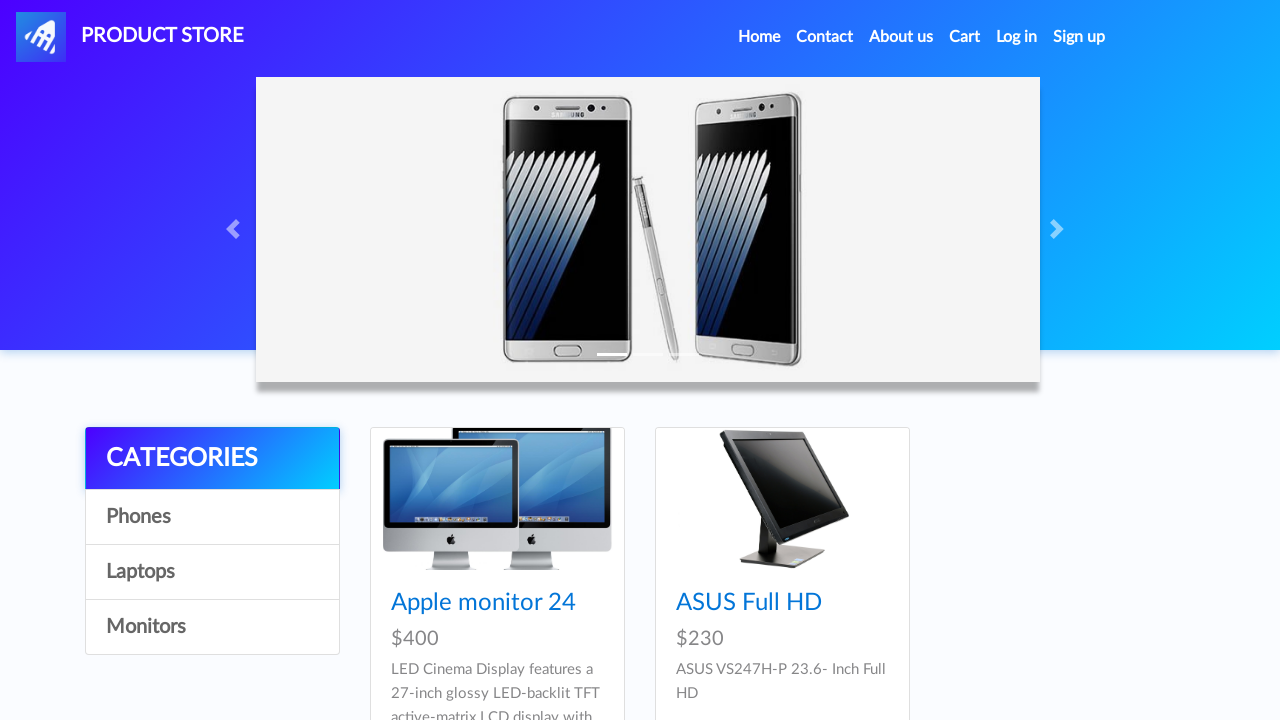

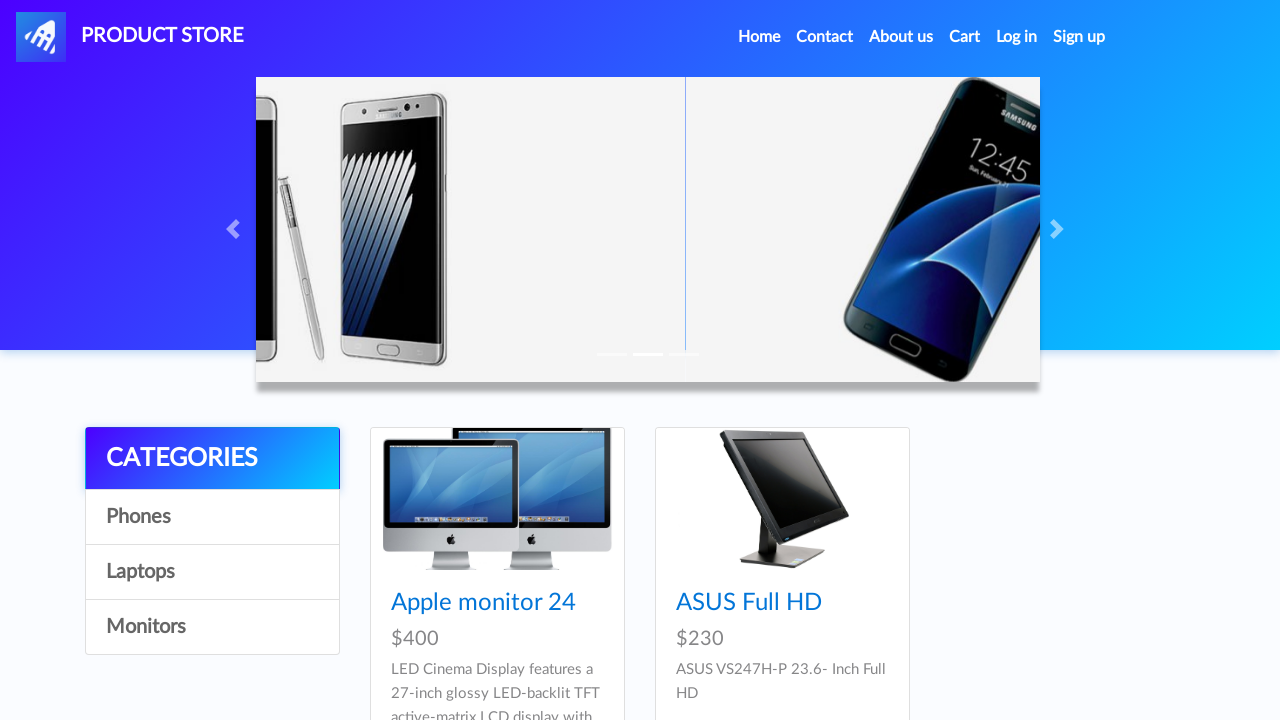